Tests custom dropdown functionality by clicking to expand dropdown and selecting a specific number option

Starting URL: https://jqueryui.com/resources/demos/selectmenu/default.html

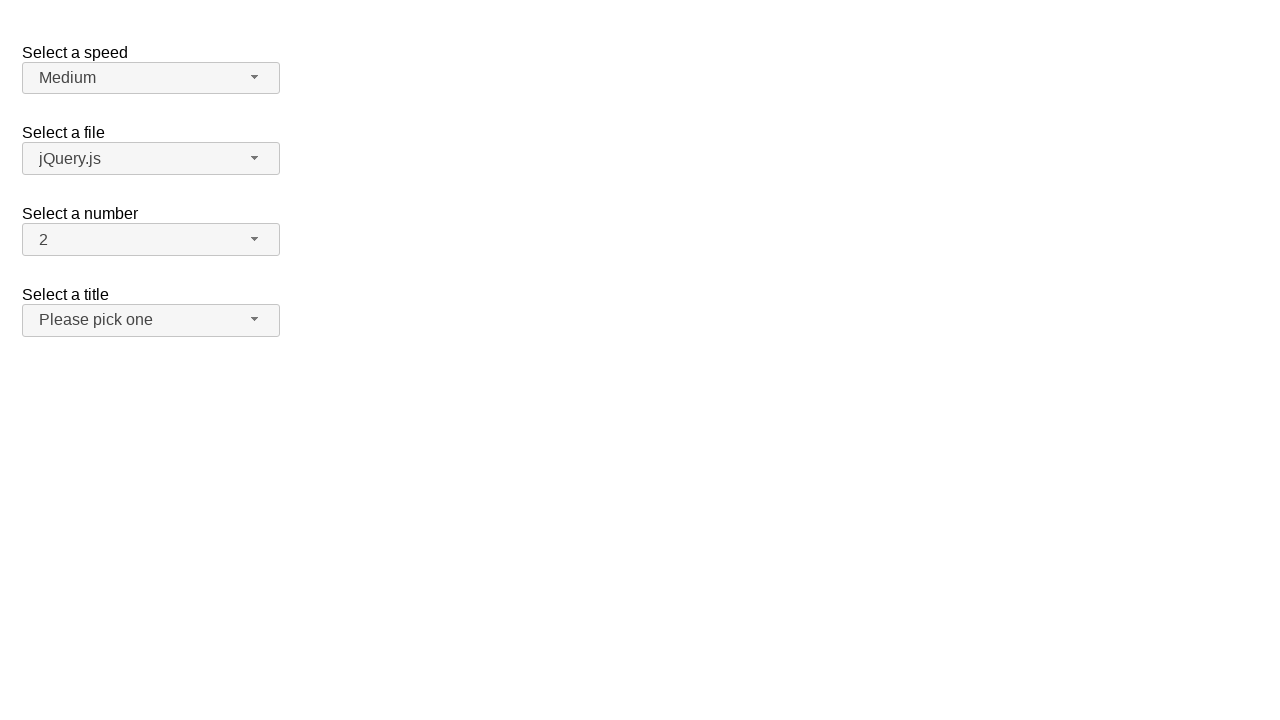

Clicked dropdown button to expand number menu at (151, 240) on span#number-button
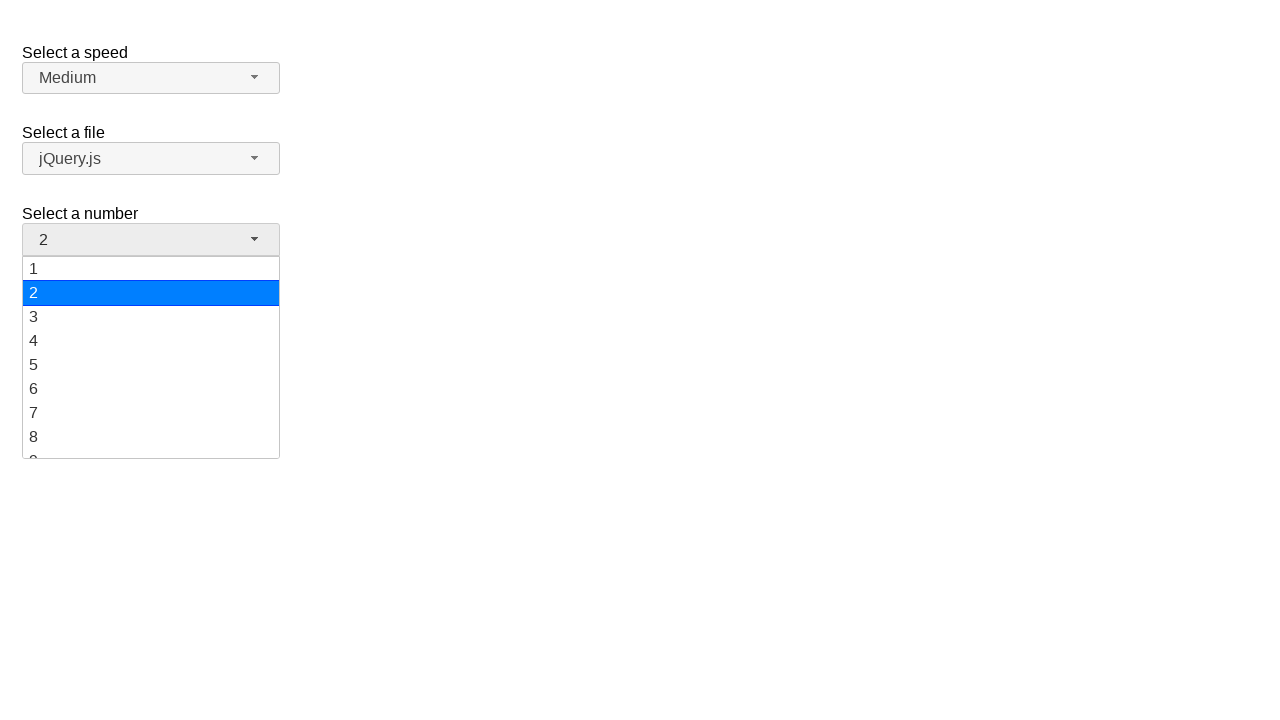

Dropdown menu items loaded and became visible
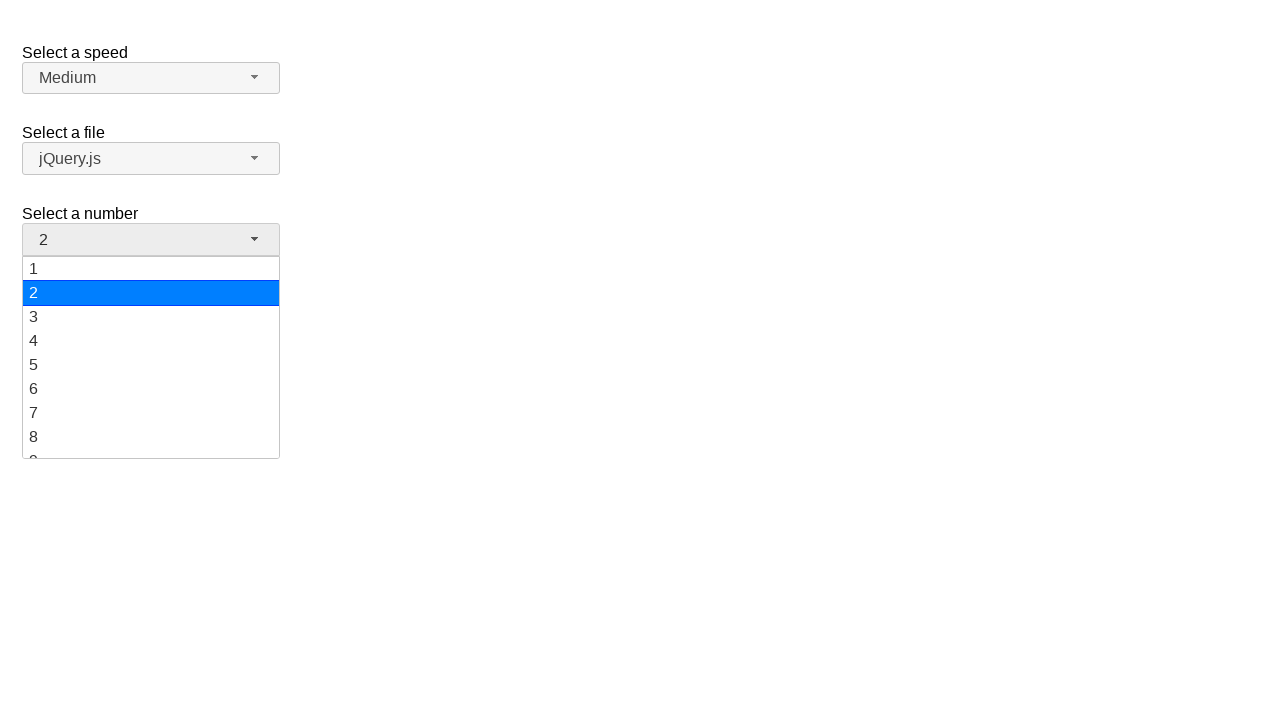

Retrieved all dropdown items from the menu
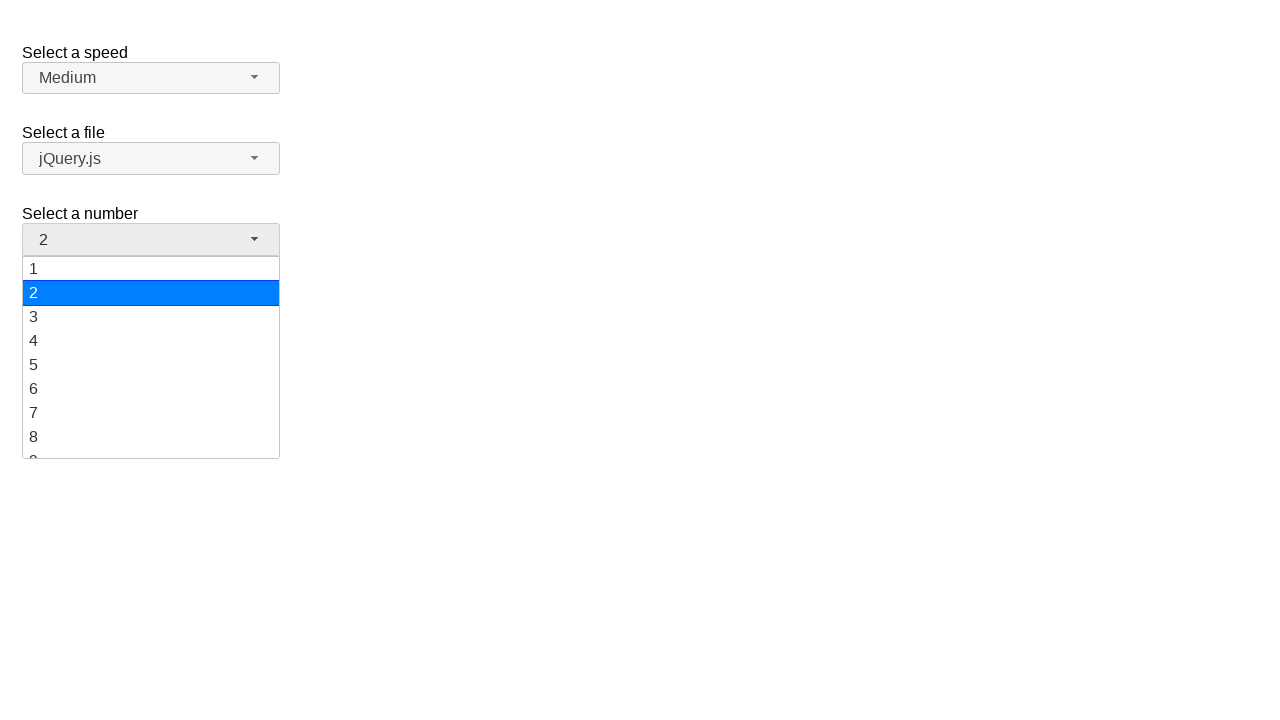

Selected option '8' from the dropdown menu
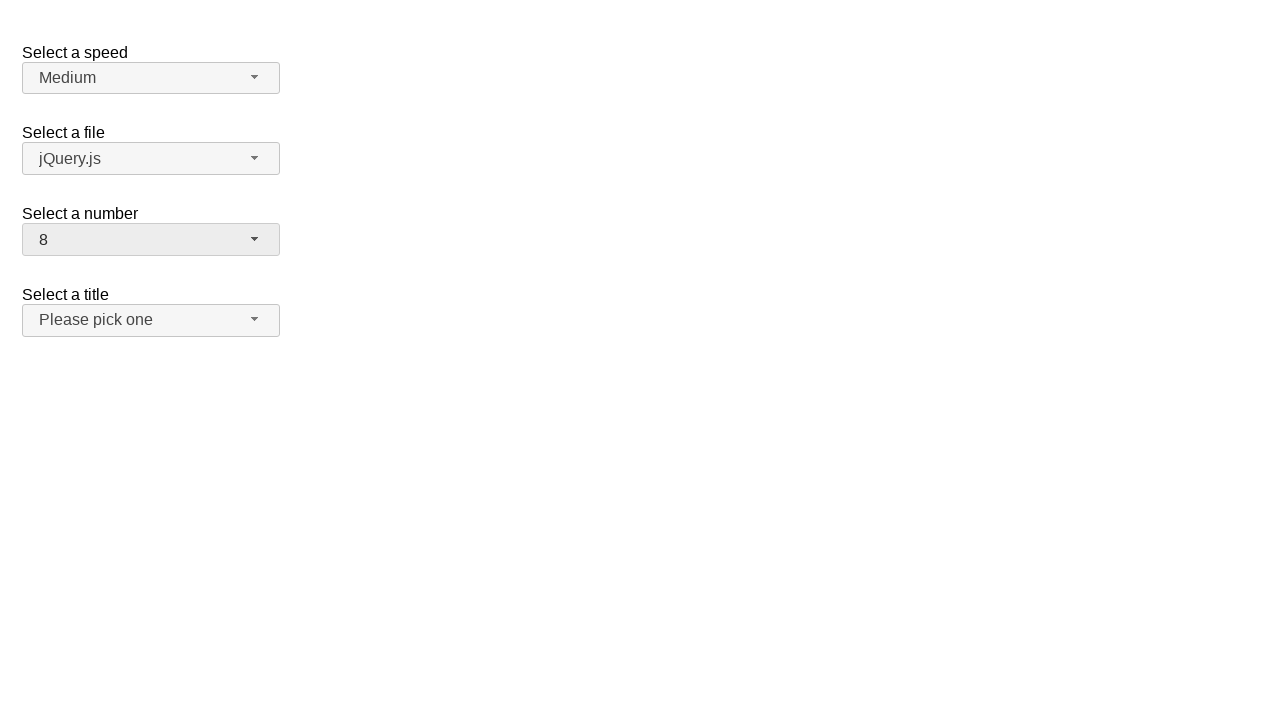

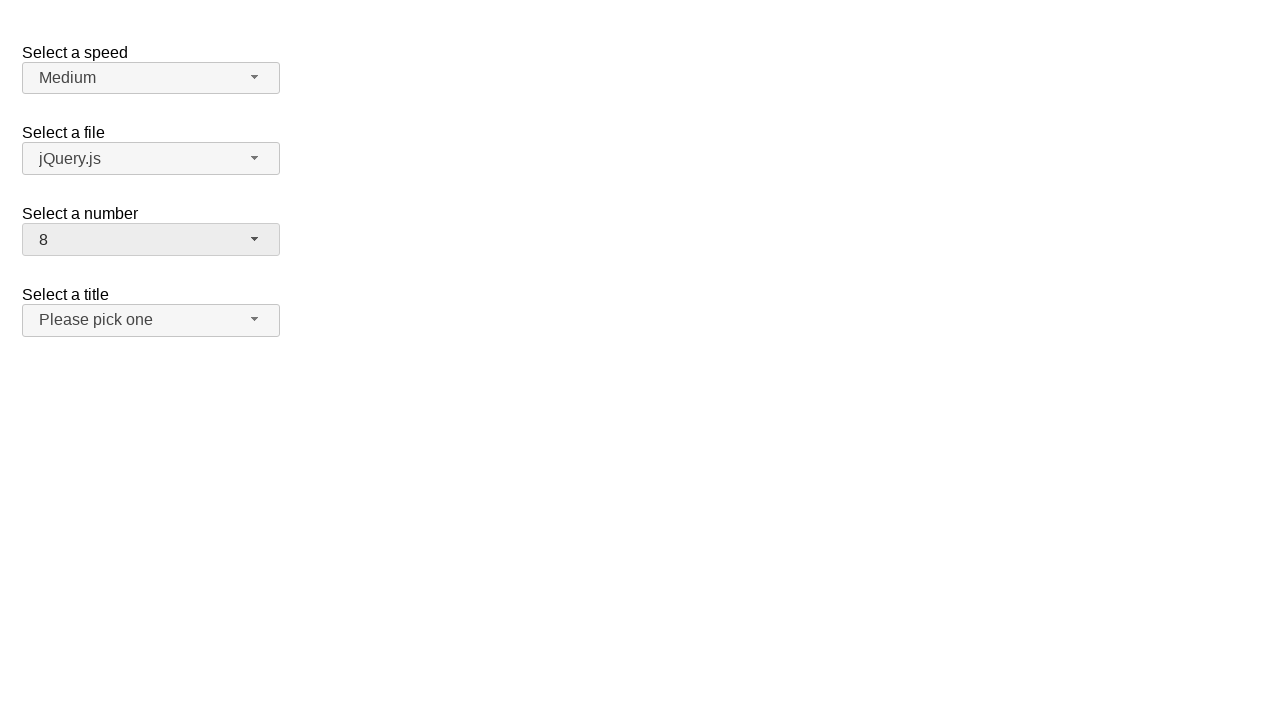